Tests dynamic content loading by clicking buttons to reveal elements and interacting with them after they appear

Starting URL: https://www.selenium.dev/selenium/web/dynamic.html

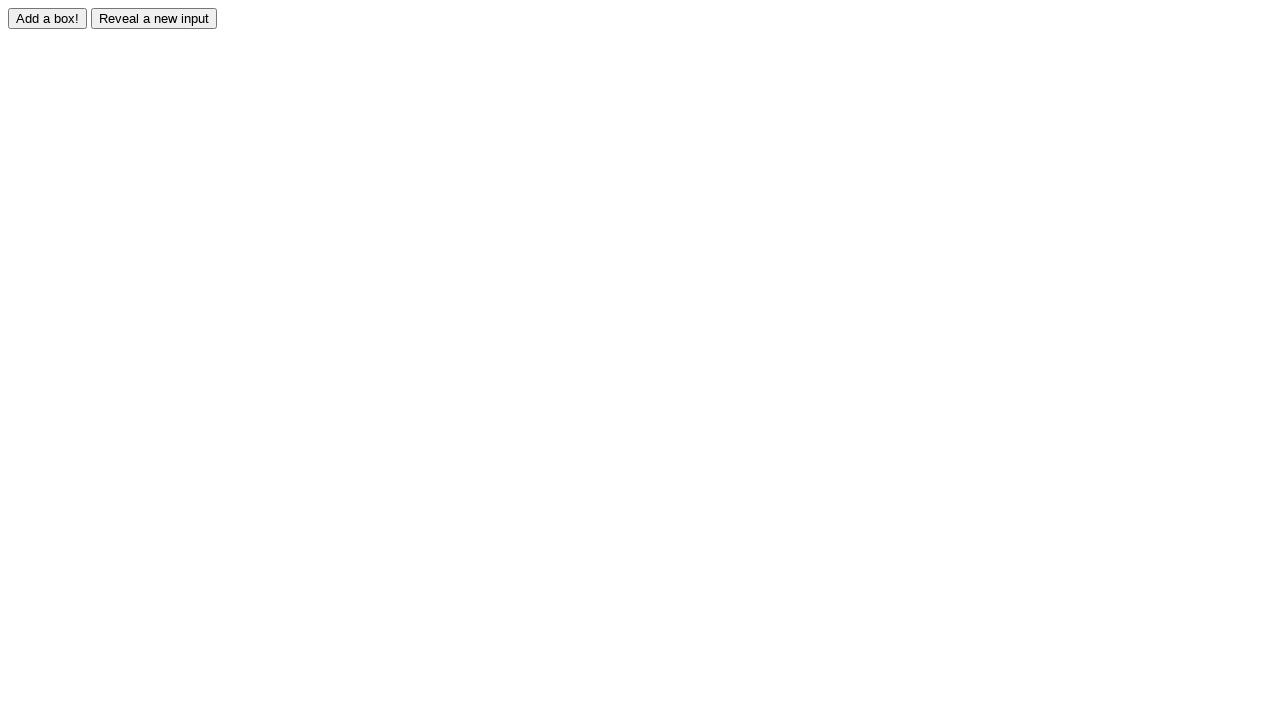

Navigated to dynamic content loading test page
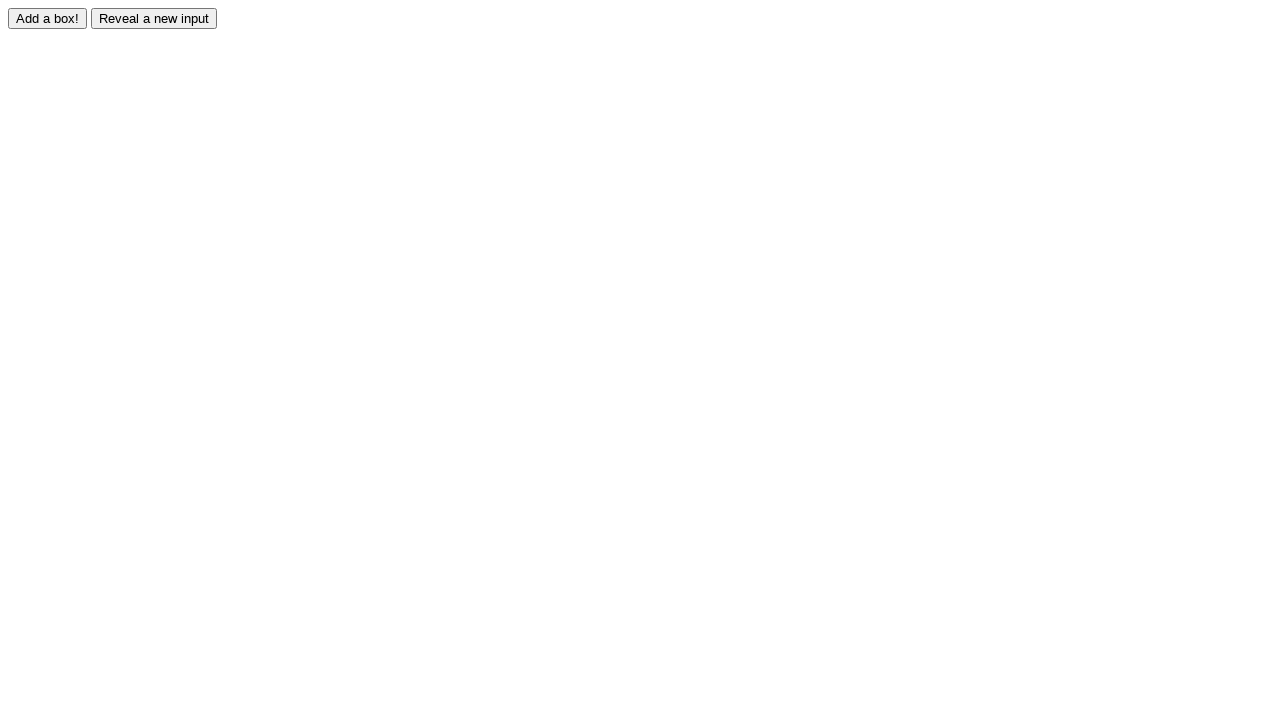

Clicked adder button to trigger dynamic content at (48, 18) on input#adder
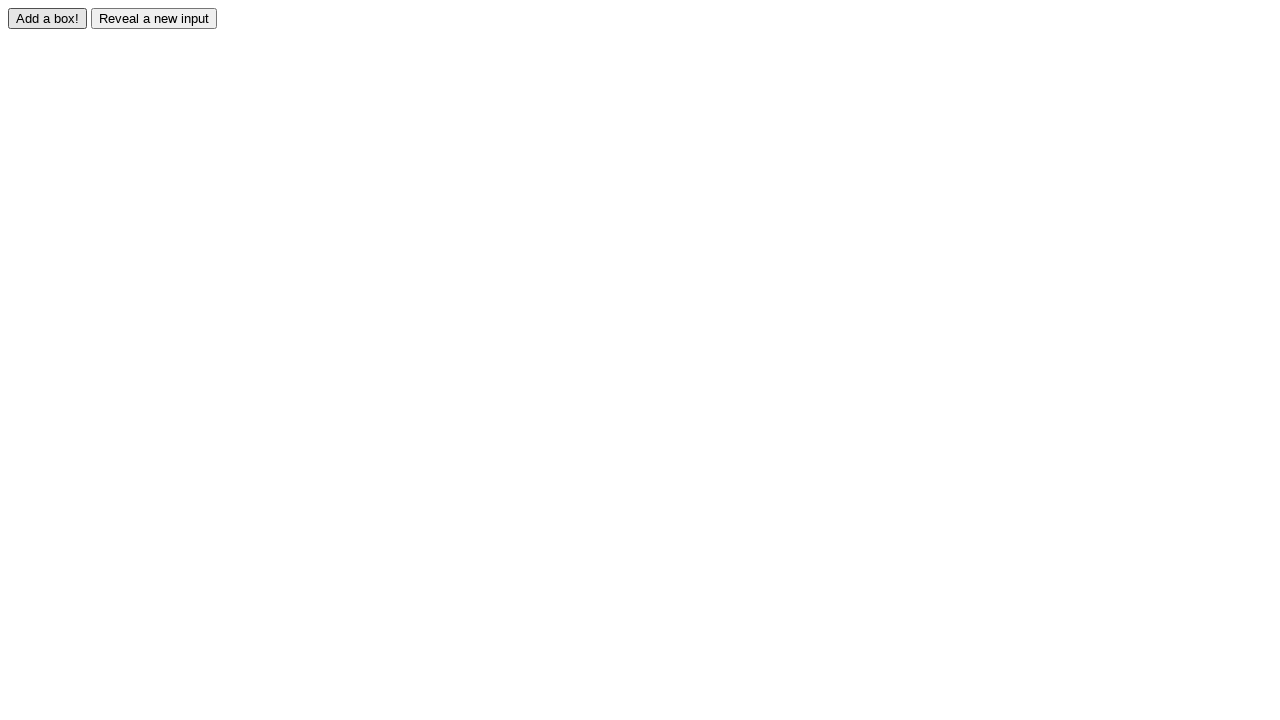

Red box appeared and is now visible
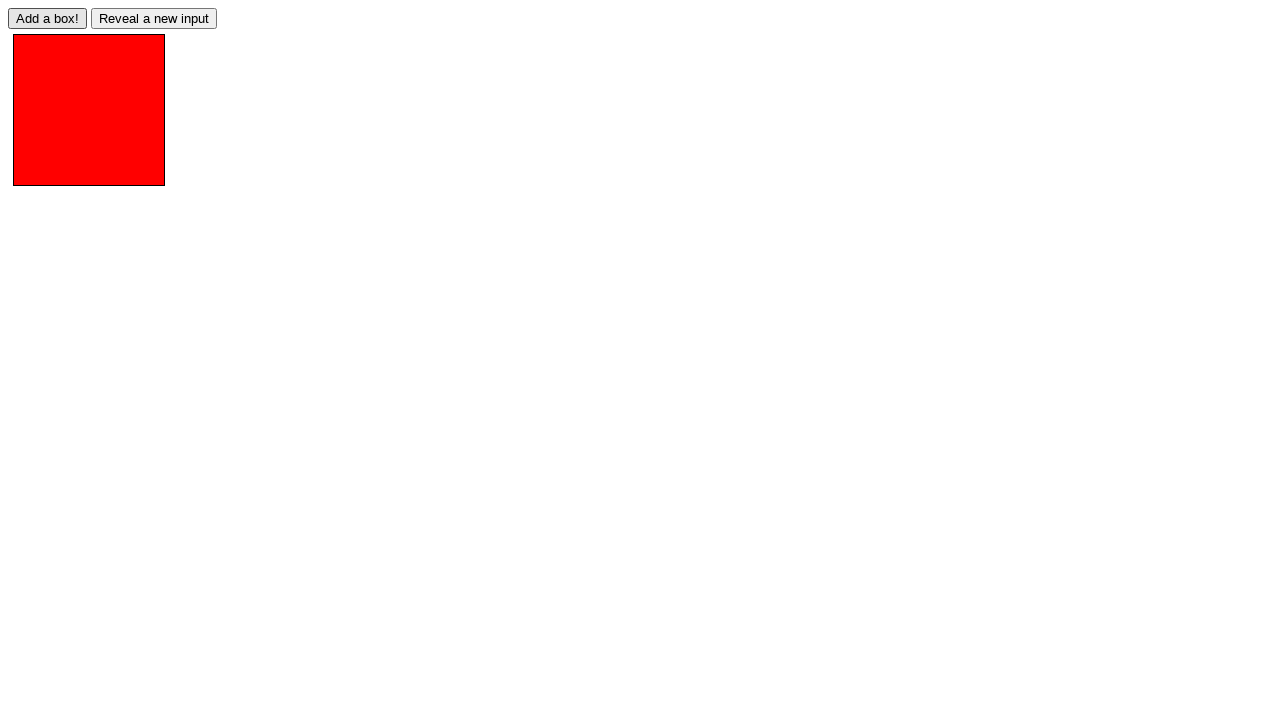

Clicked reveal button to show hidden element at (154, 18) on input#reveal
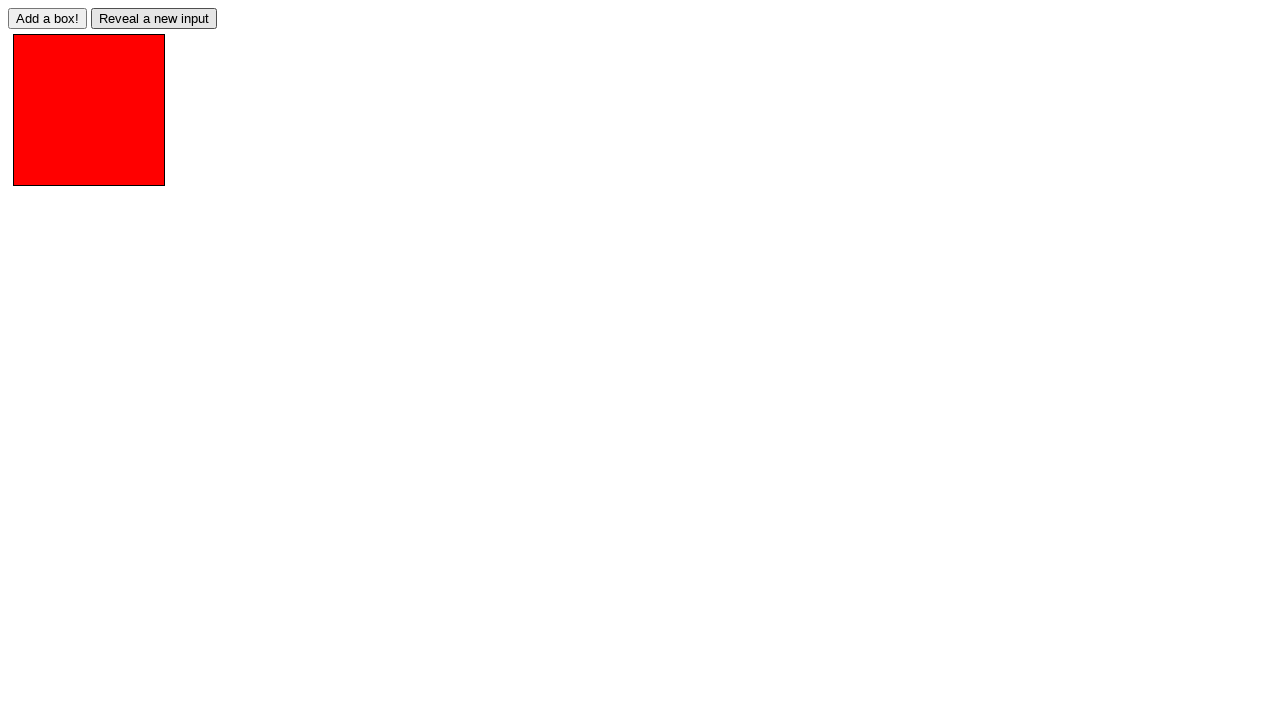

Revealed input field appeared and is now visible
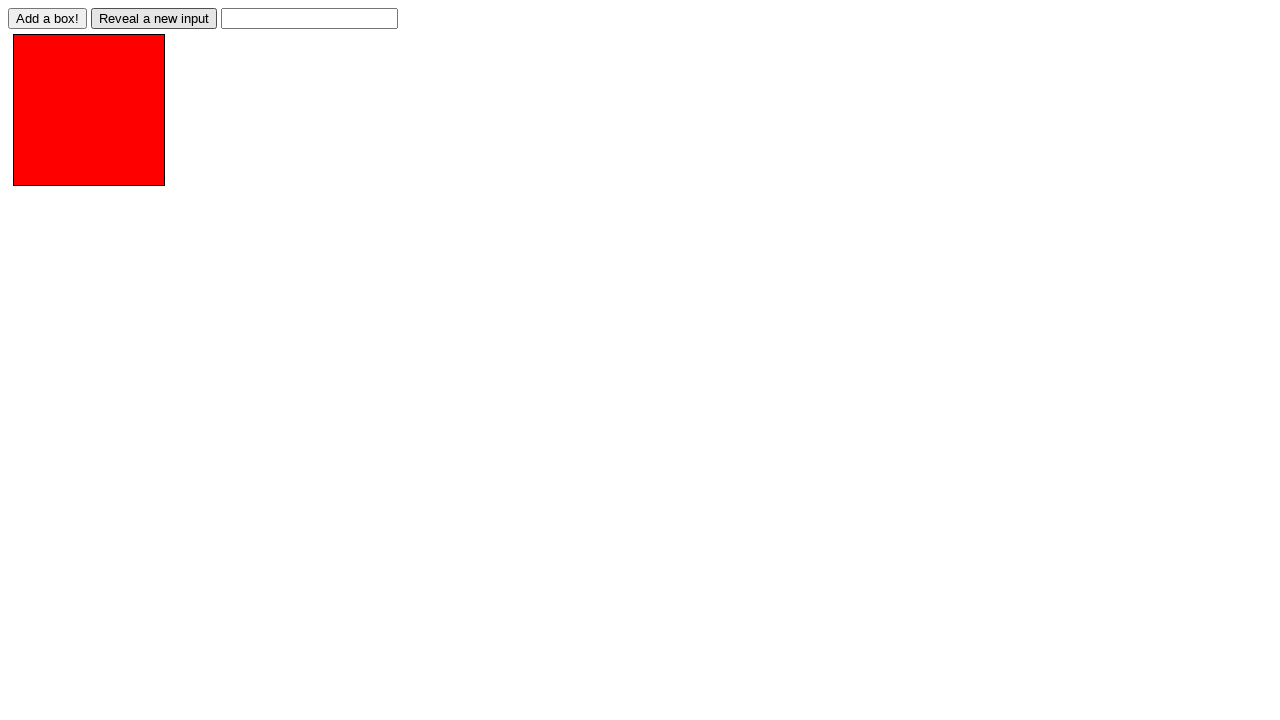

Filled revealed input field with 'Sample text' on input#revealed
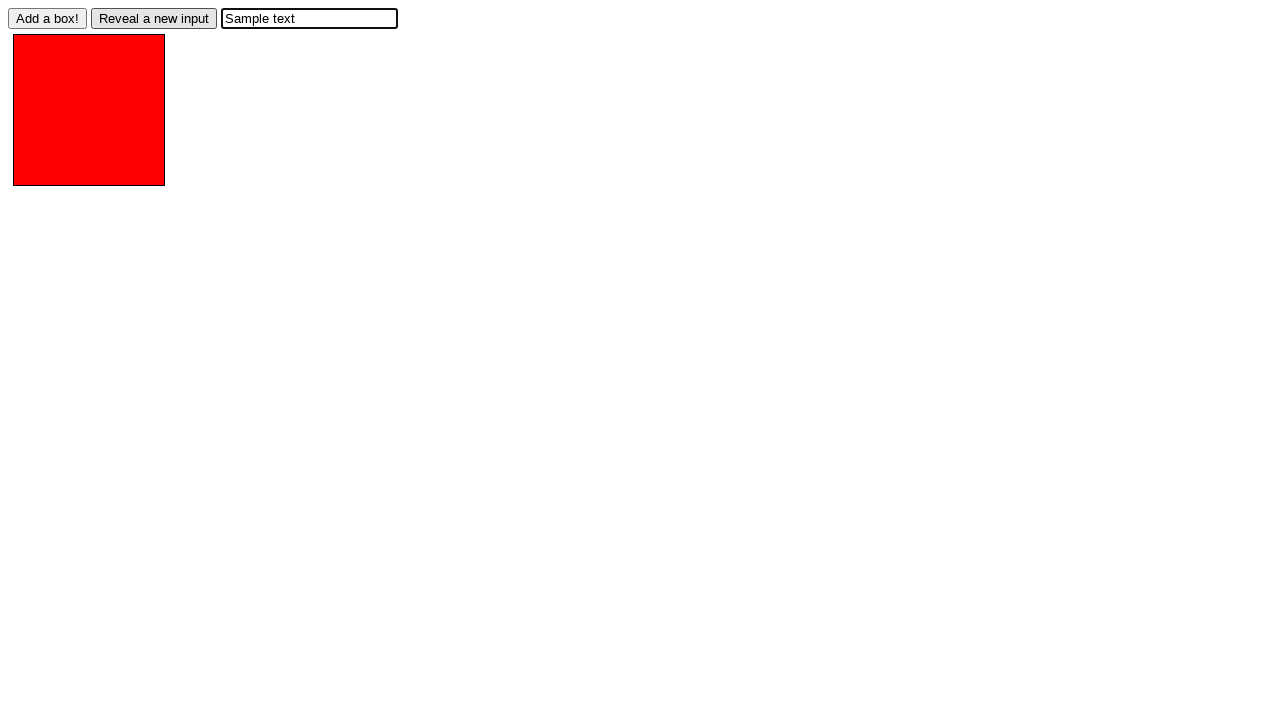

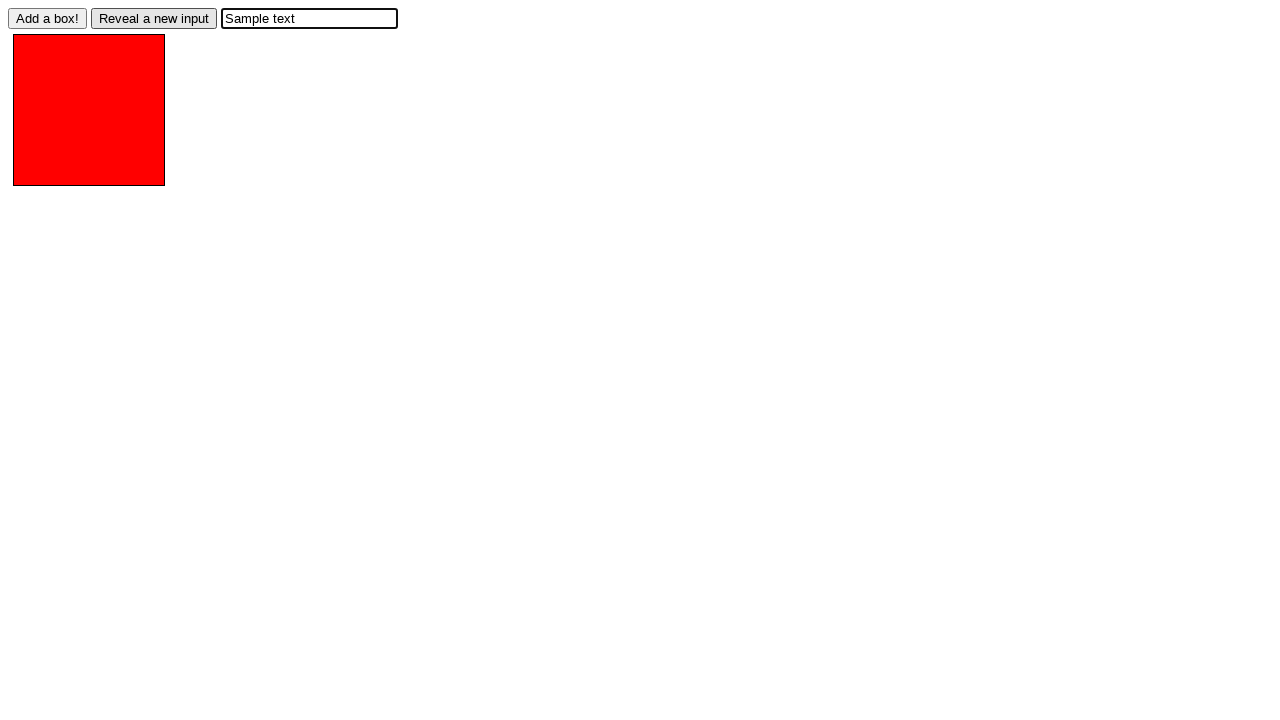